Tests that attempting to interact with a hidden input without waiting fails, demonstrating element interactability requirements

Starting URL: https://www.selenium.dev/selenium/web/dynamic.html

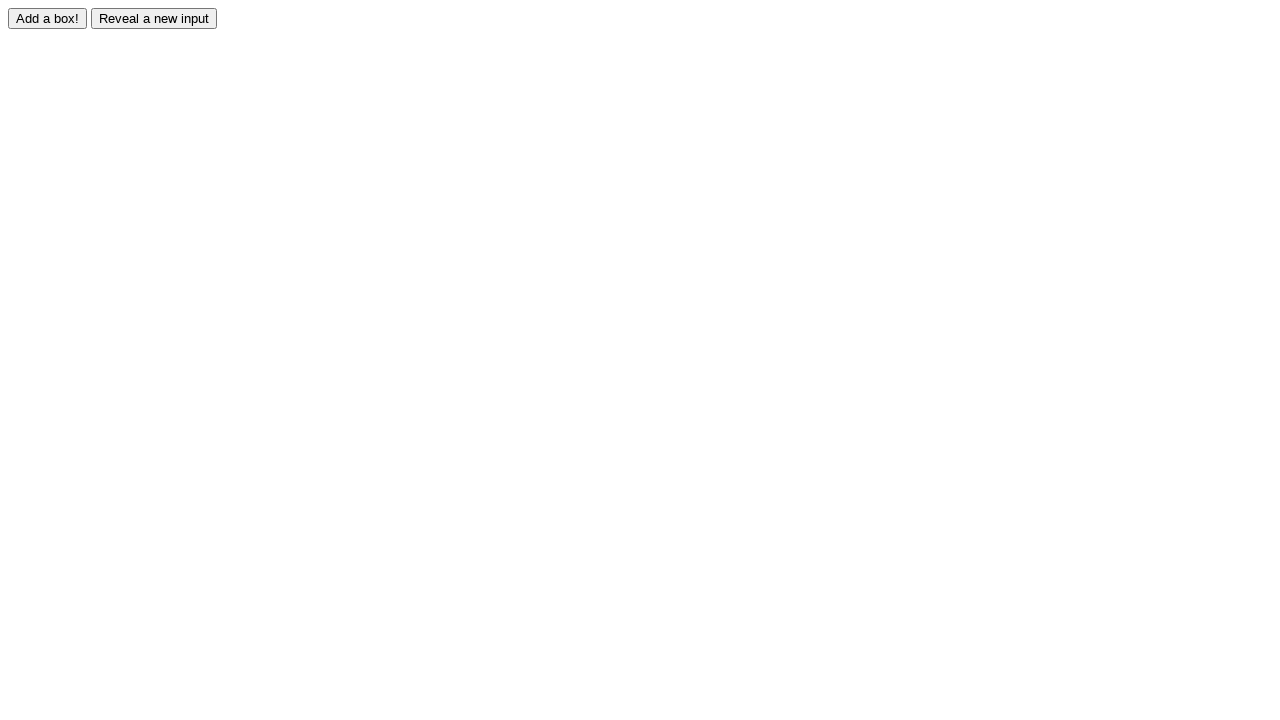

Navigated to dynamic.html test page
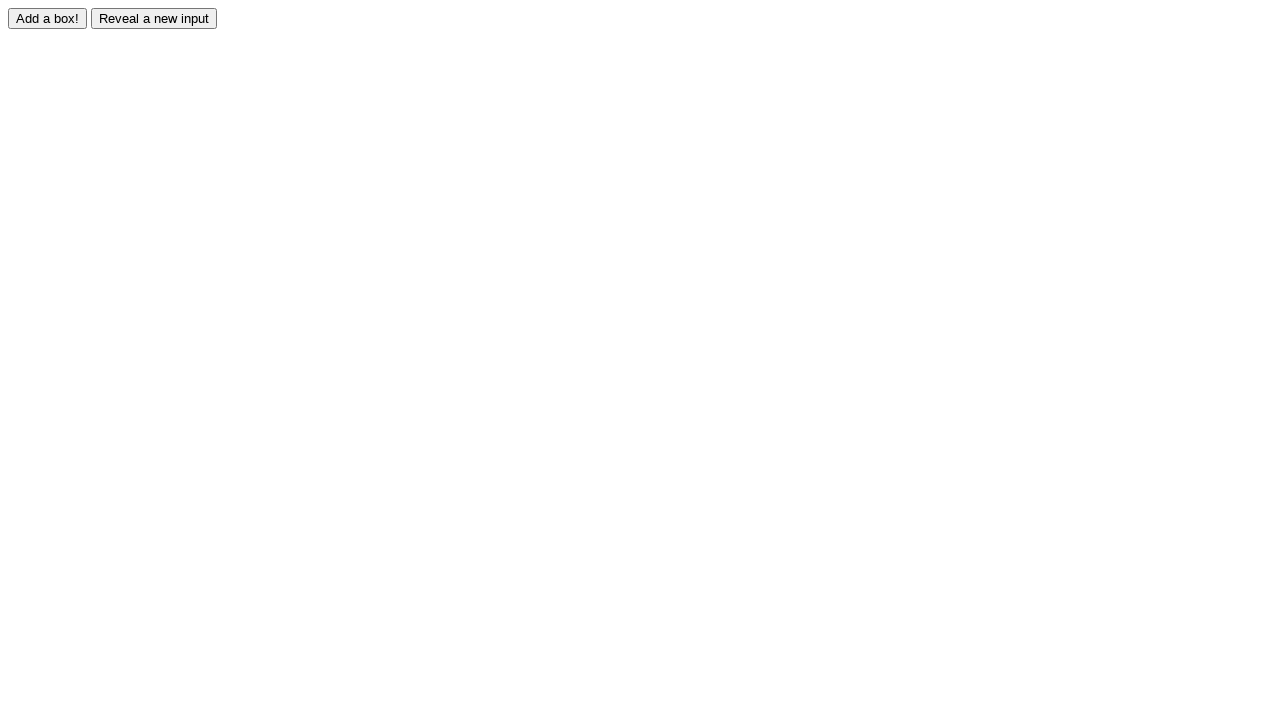

Clicked reveal button to start revealing the input at (154, 18) on input#reveal
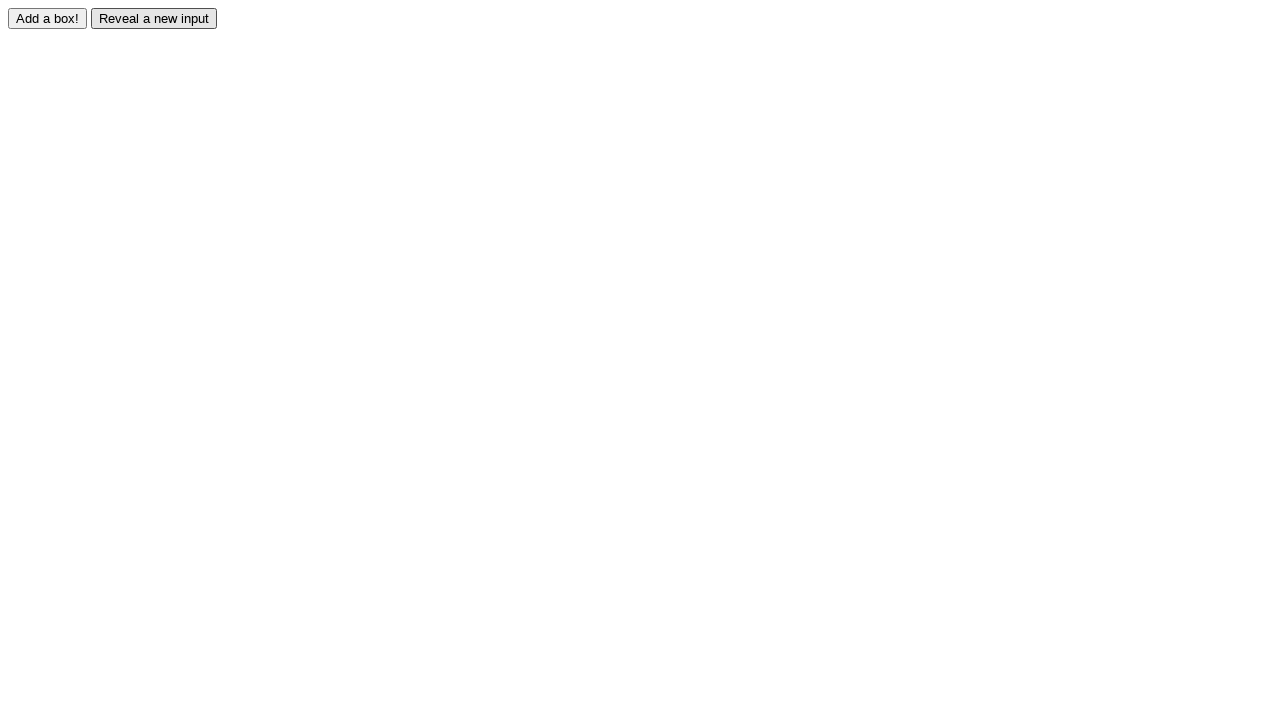

Located the revealed input element
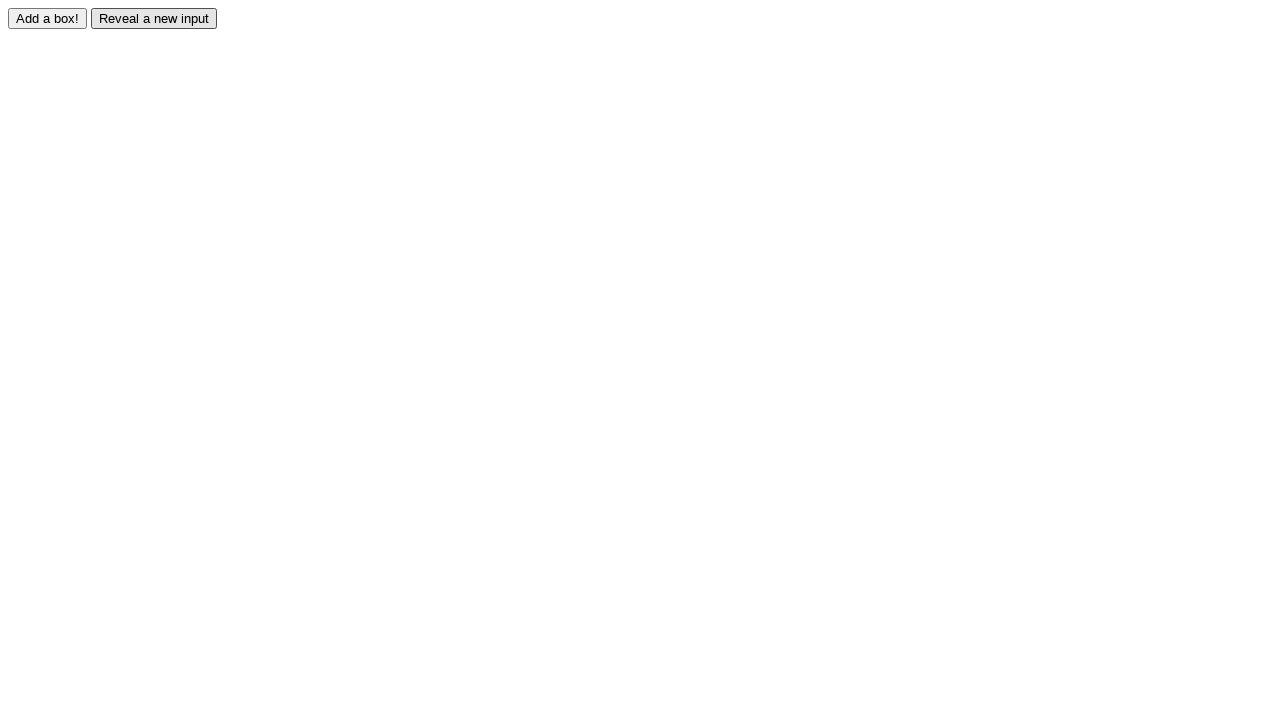

Verified that revealed input is not visible initially
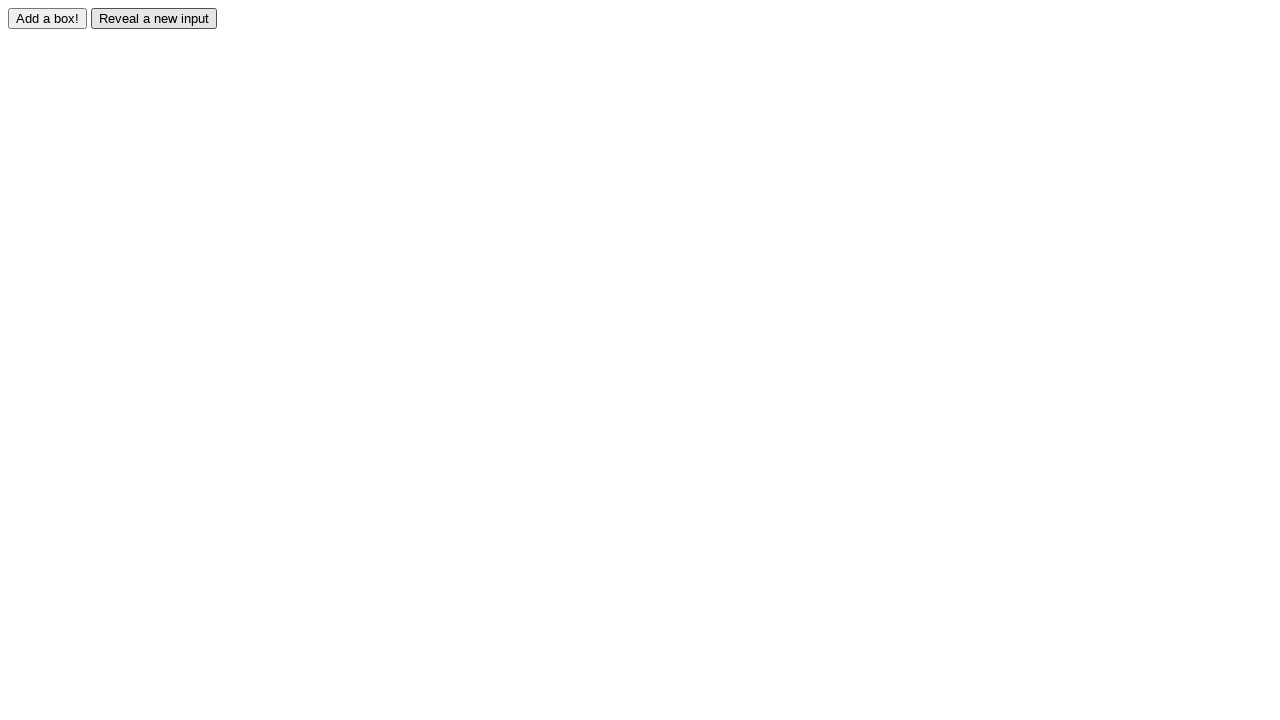

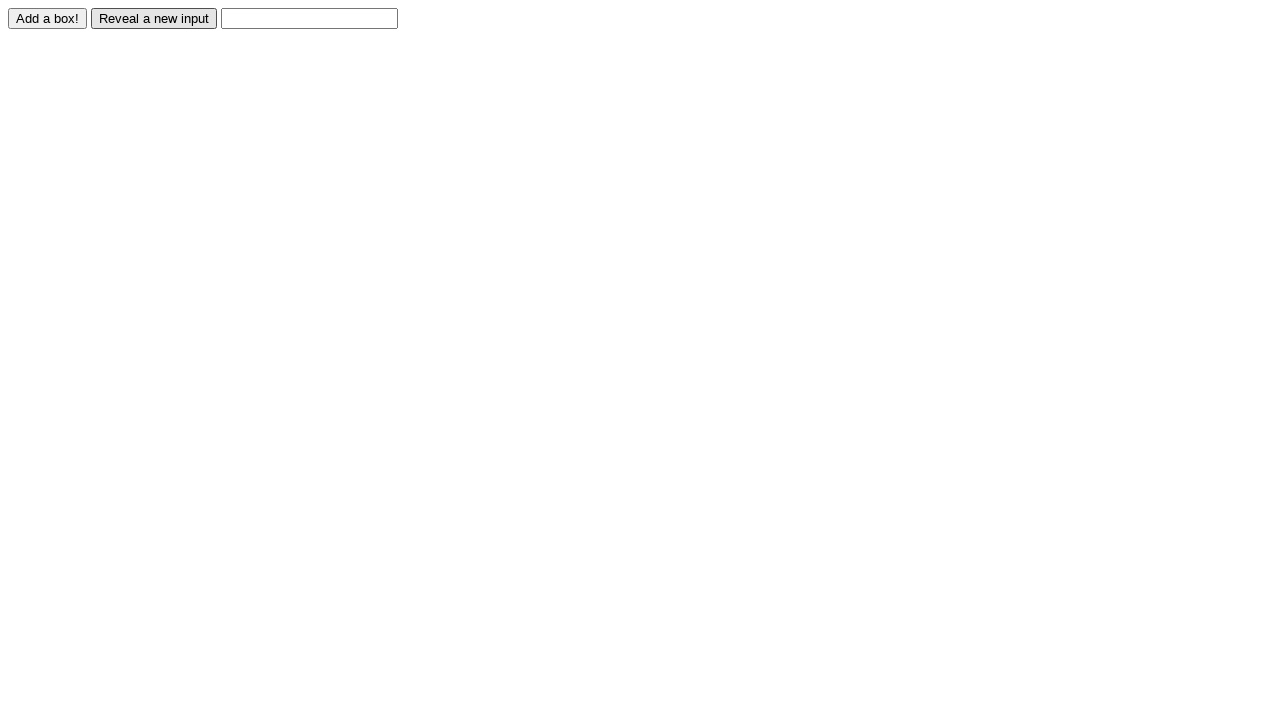